Tests drag and drop functionality by dragging a draggable element onto a droppable target on the jQuery UI demo page

Starting URL: http://jqueryui.com/resources/demos/droppable/default.html

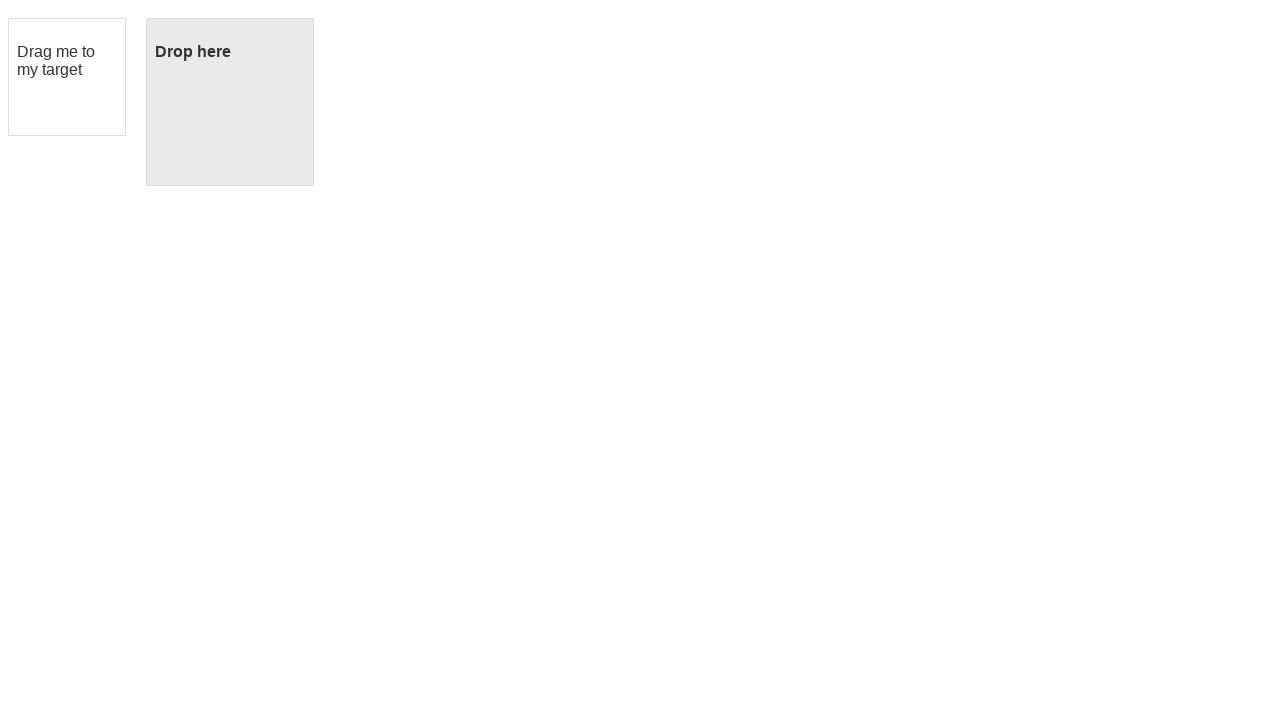

Located draggable element with id 'draggable'
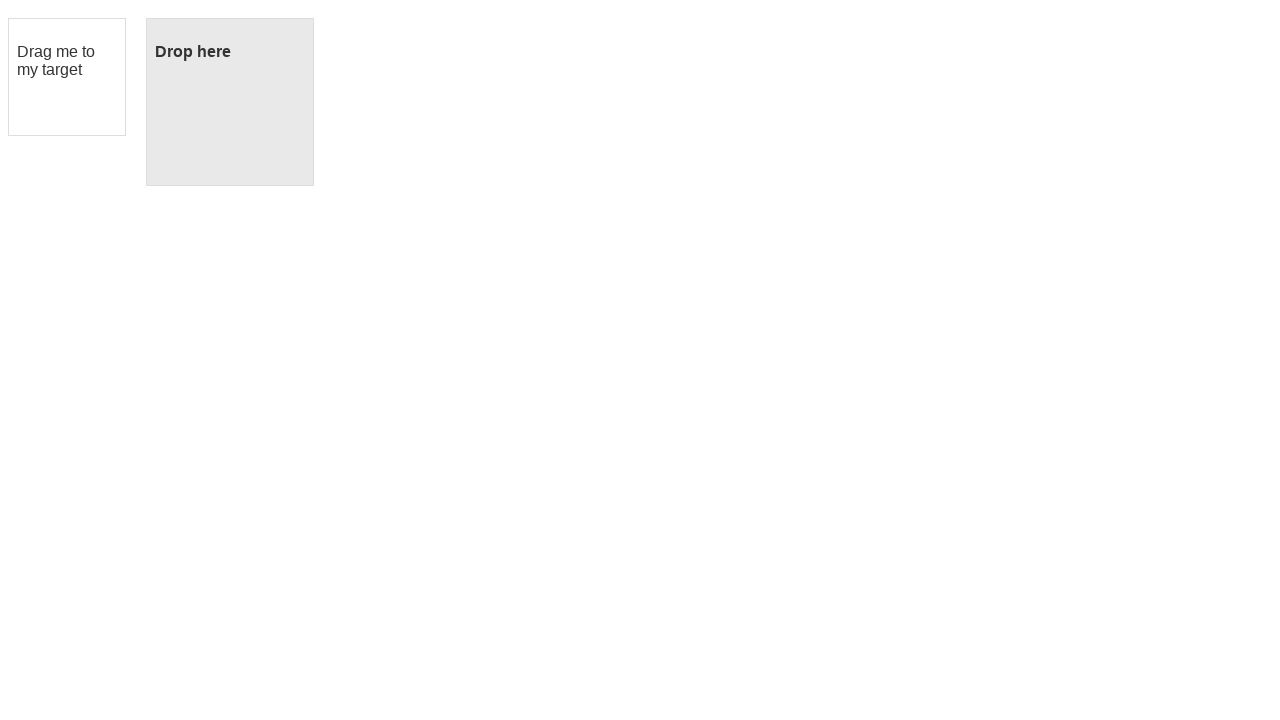

Located droppable element with id 'droppable'
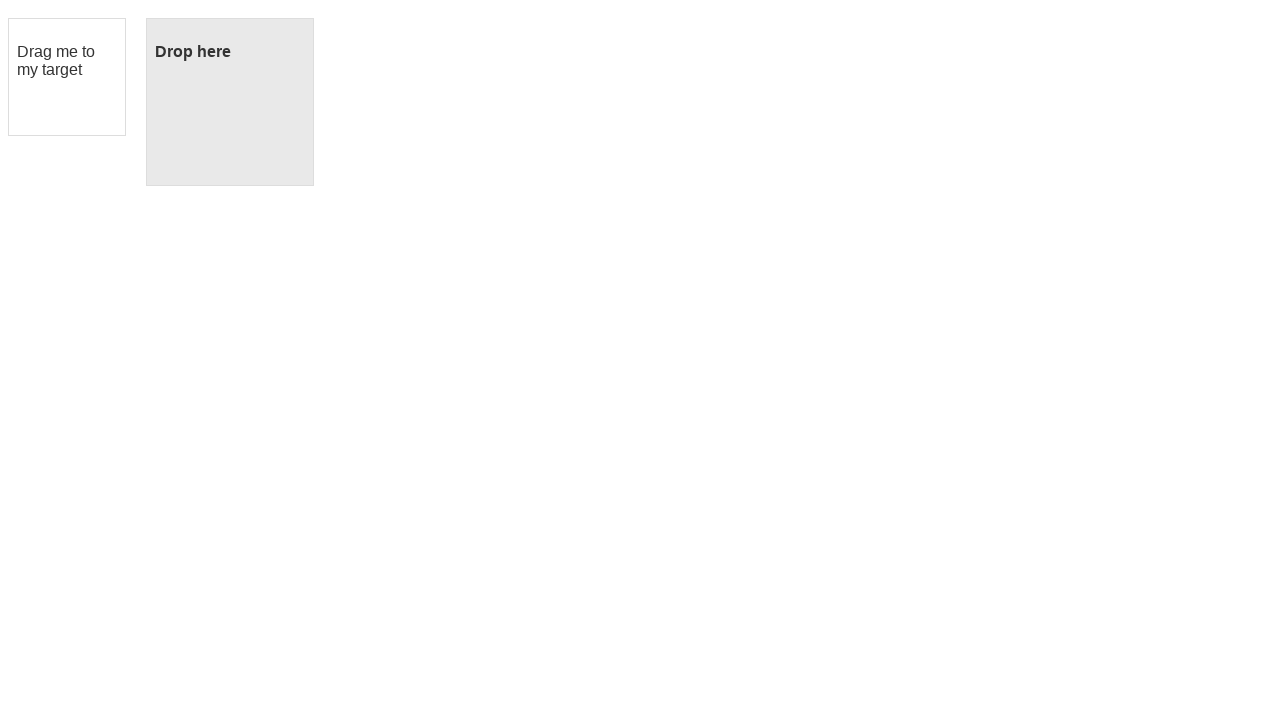

Dragged draggable element onto droppable target at (230, 102)
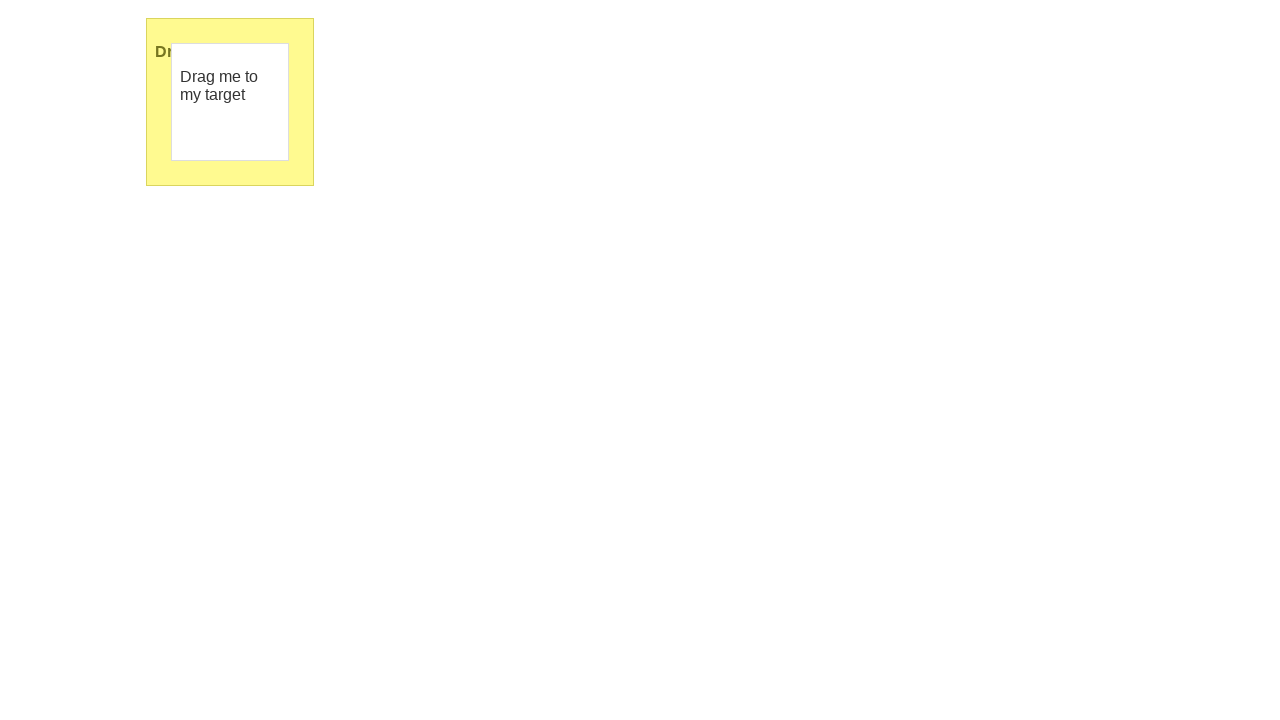

Drop action completed - droppable element now displays 'Dropped!' text
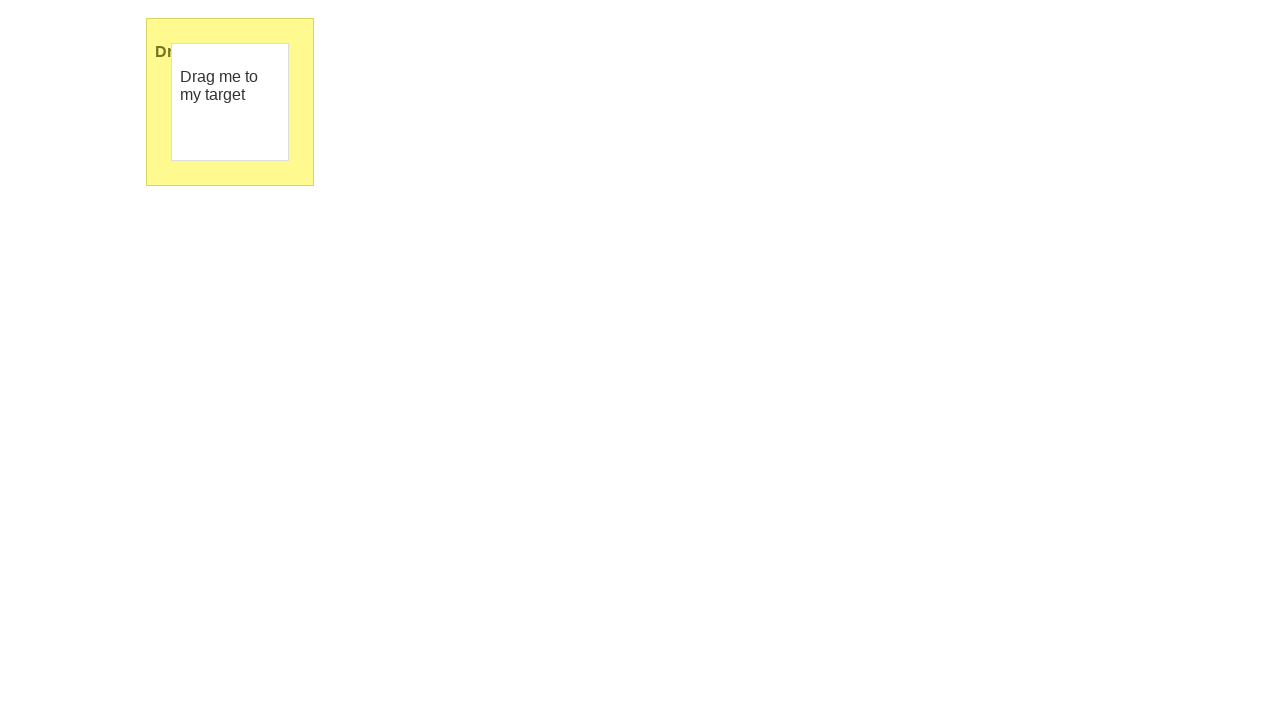

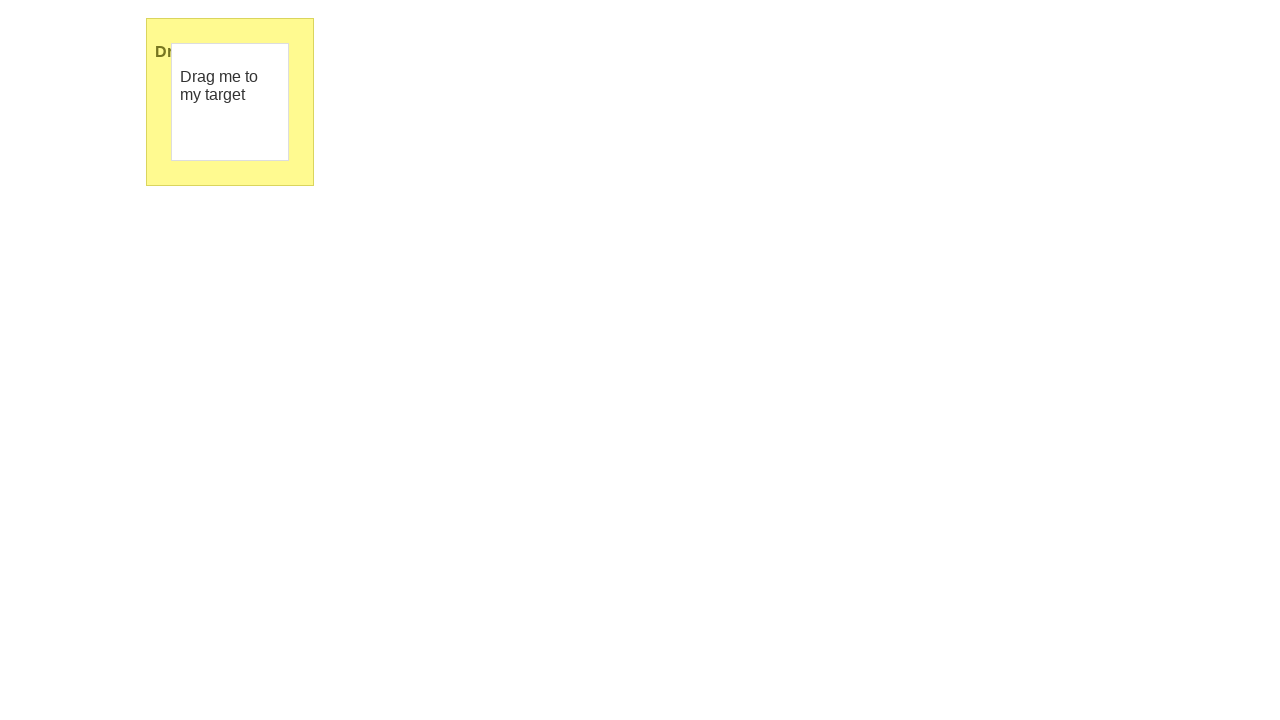